Tests implicit wait functionality by navigating to a dynamic properties page and waiting for an element that becomes visible after a delay

Starting URL: https://demoqa.com/dynamic-properties

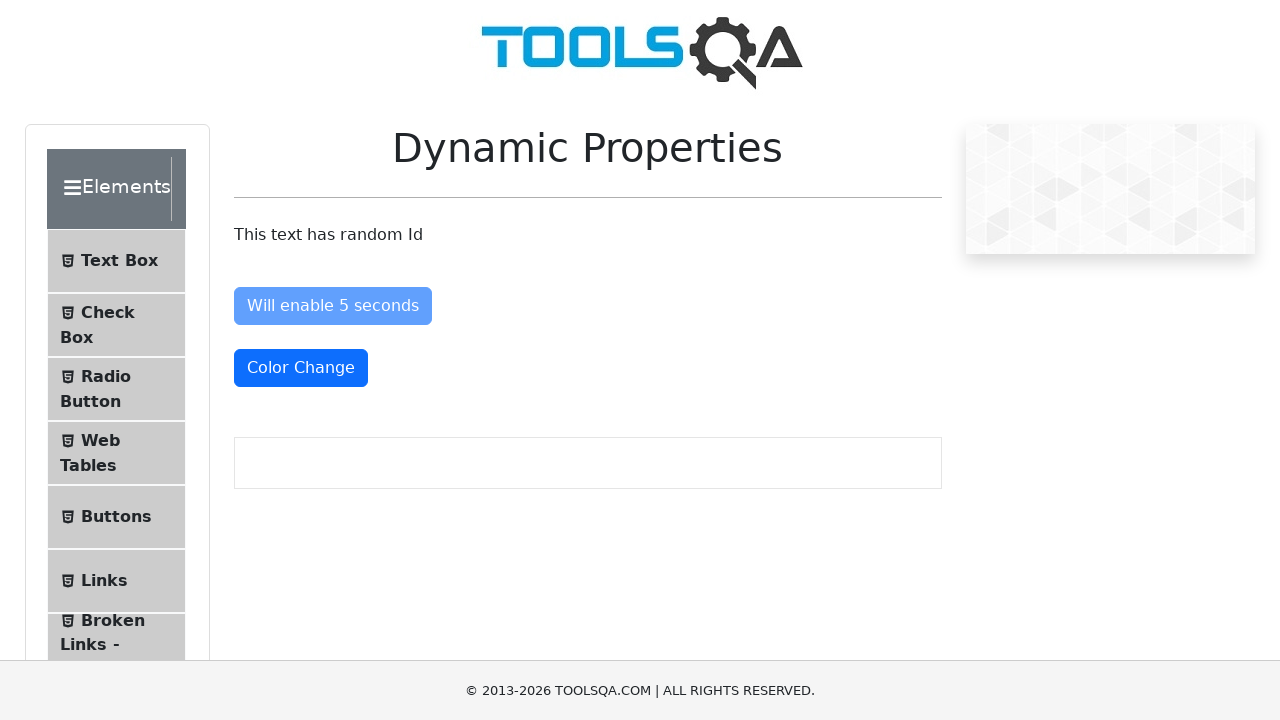

Waited for element with id 'visibleAfter' to become visible (implicit wait test)
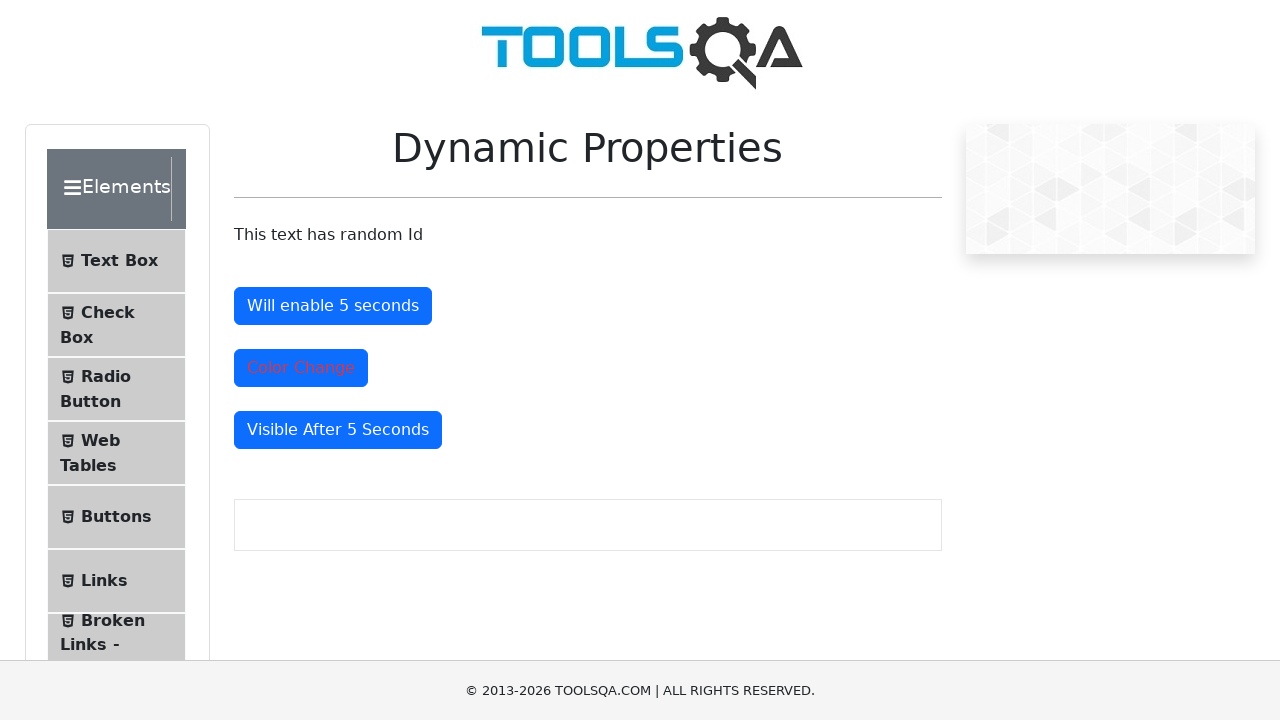

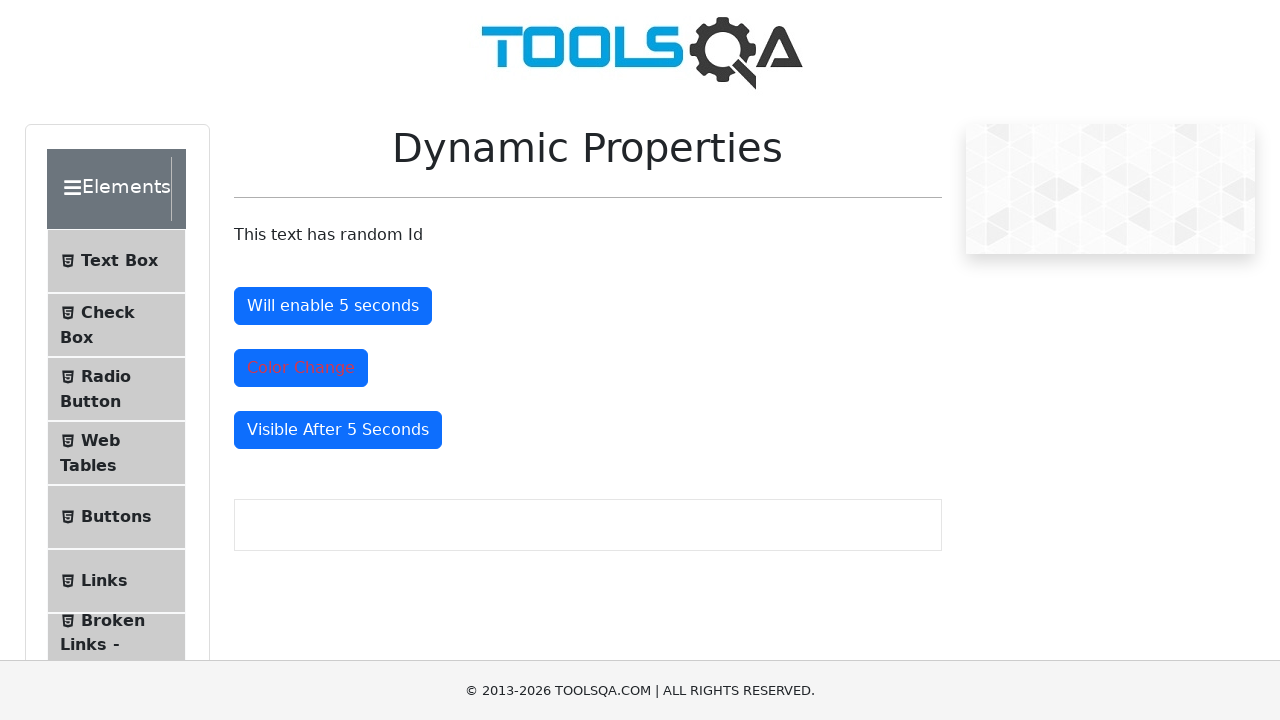